Demonstrates double-click action on a heading element on the homepage

Starting URL: https://anhtester.com/

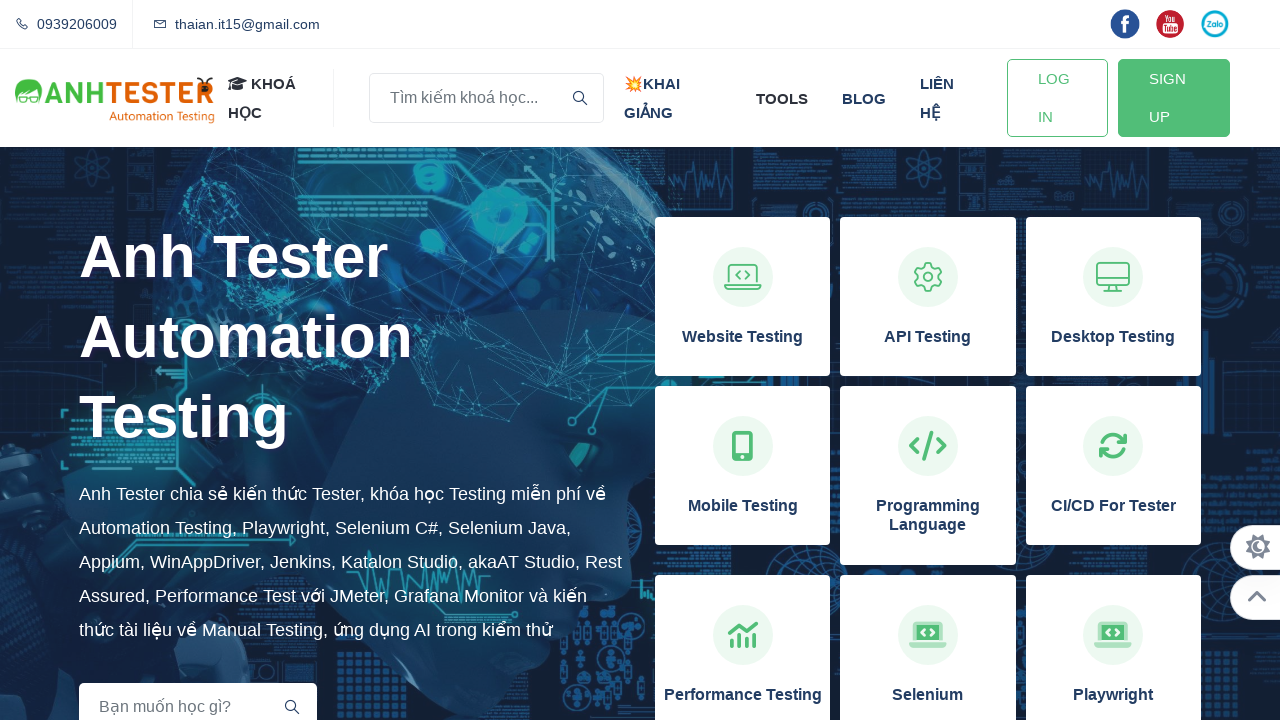

Located heading element 'Anh Tester' on the homepage
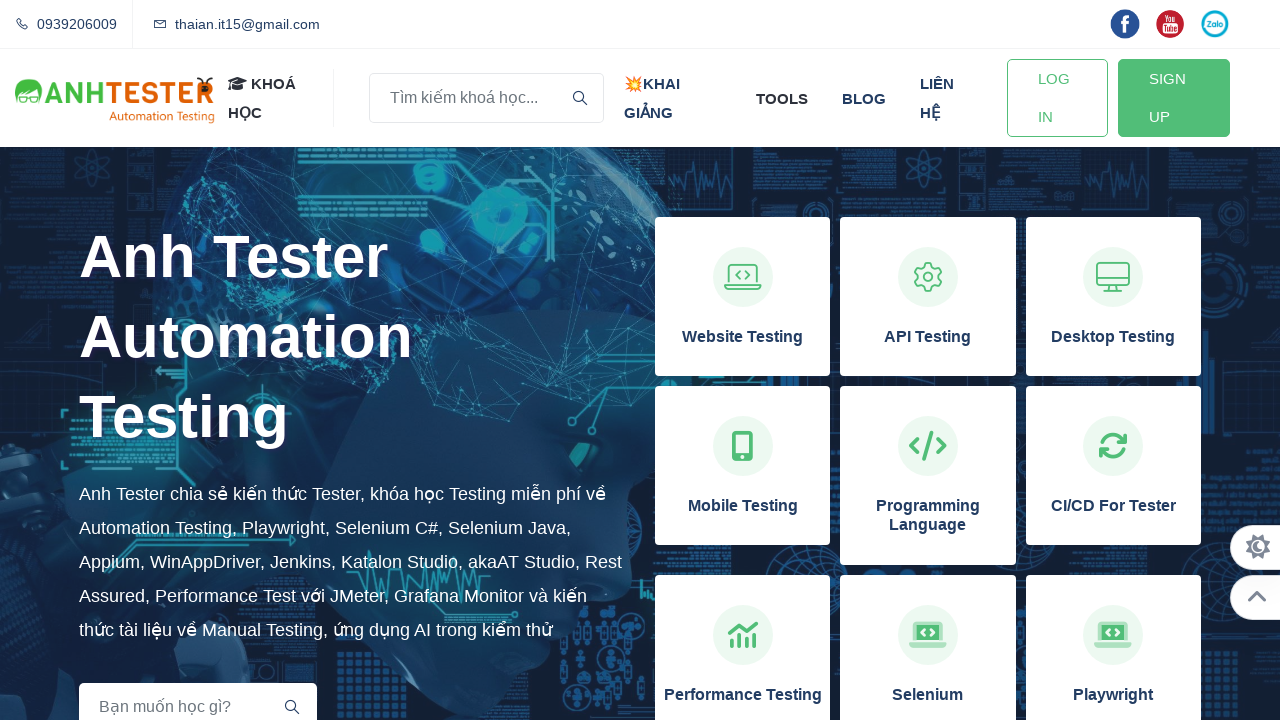

Double-clicked on the 'Anh Tester' heading element at (352, 337) on xpath=//div[@class='col-lg-6 col-md-6']//h2[@class='section__title'][contains(te
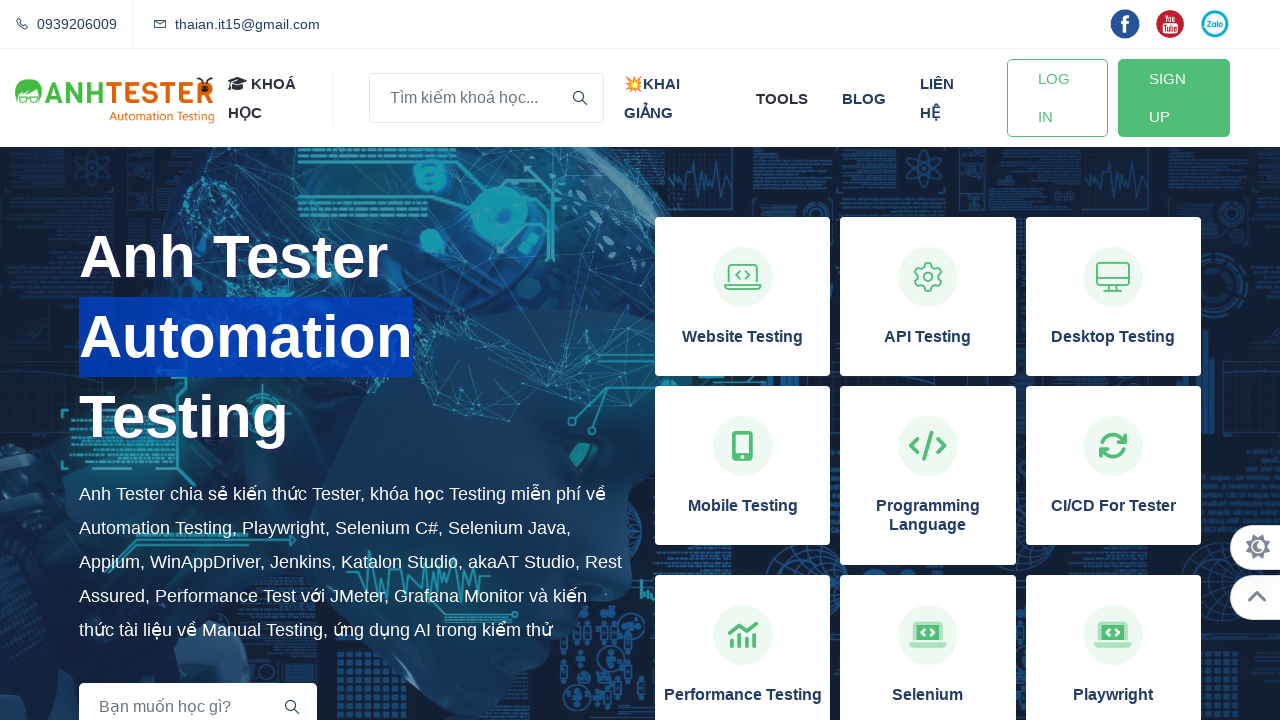

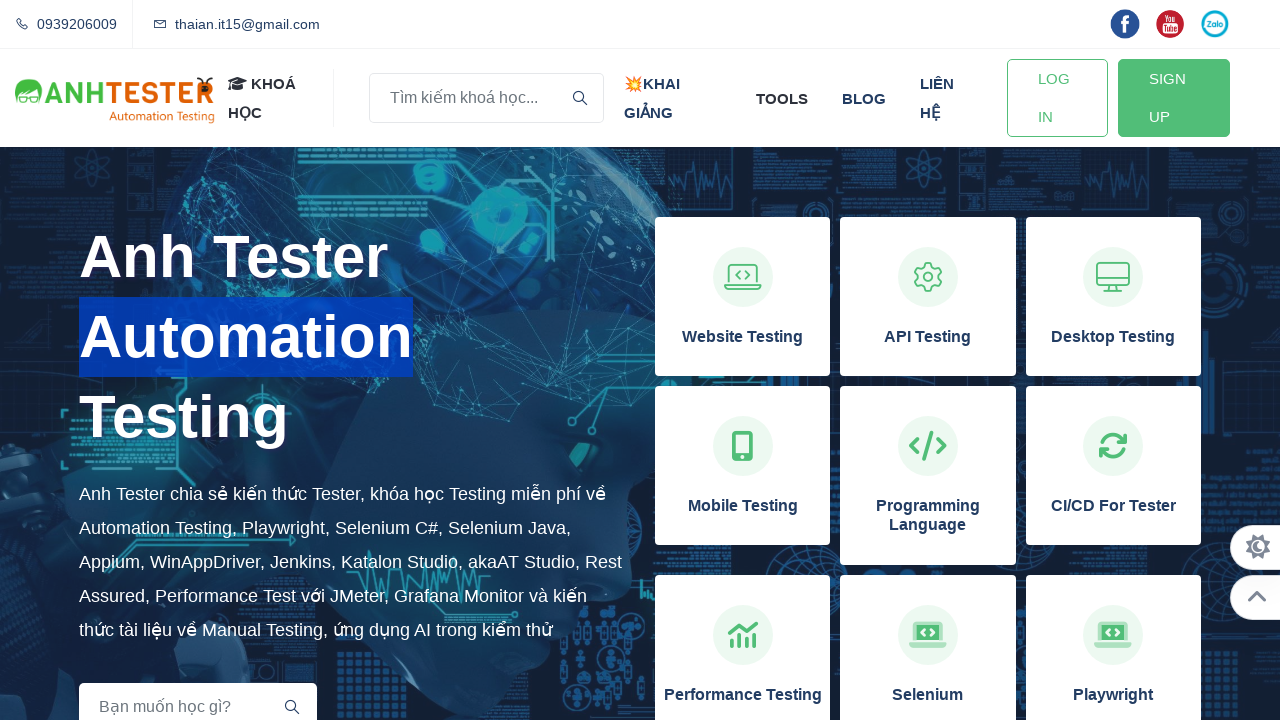